Tests JavaScript simple alert by clicking the simple button, verifying the alert text, and accepting it

Starting URL: https://v1.training-support.net/selenium/javascript-alerts

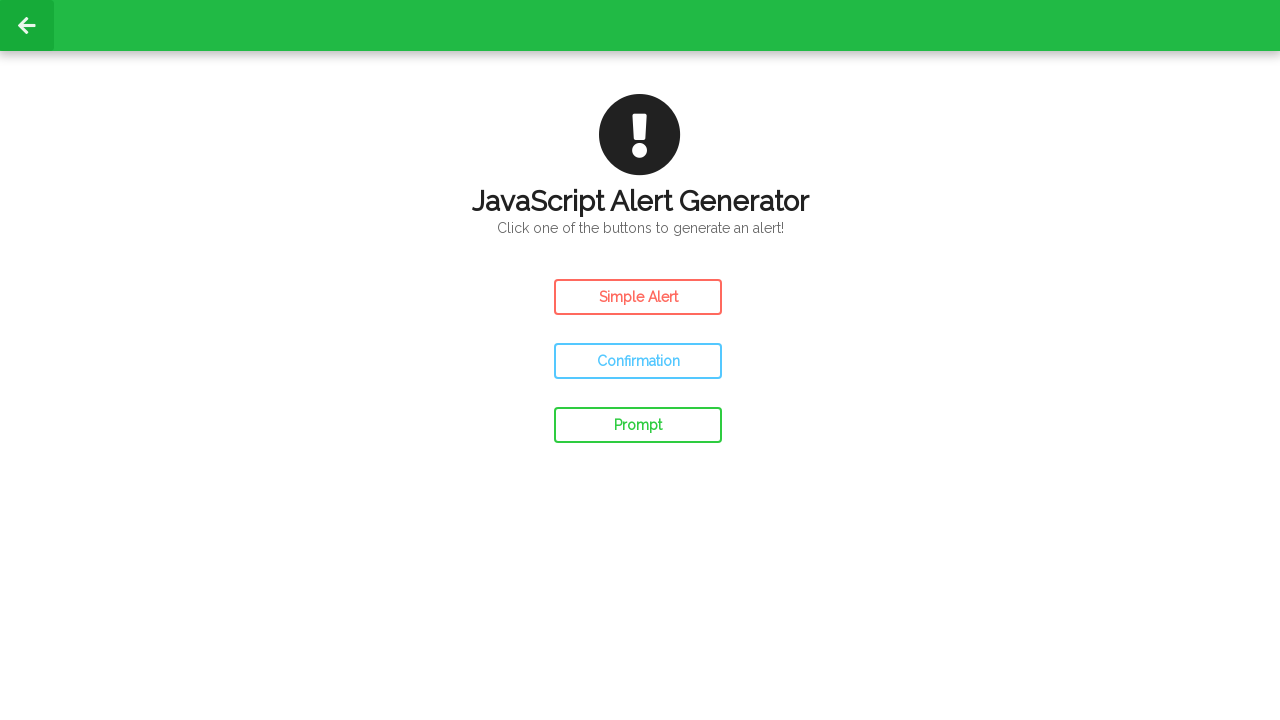

Clicked simple button to trigger JavaScript alert at (638, 297) on #simple
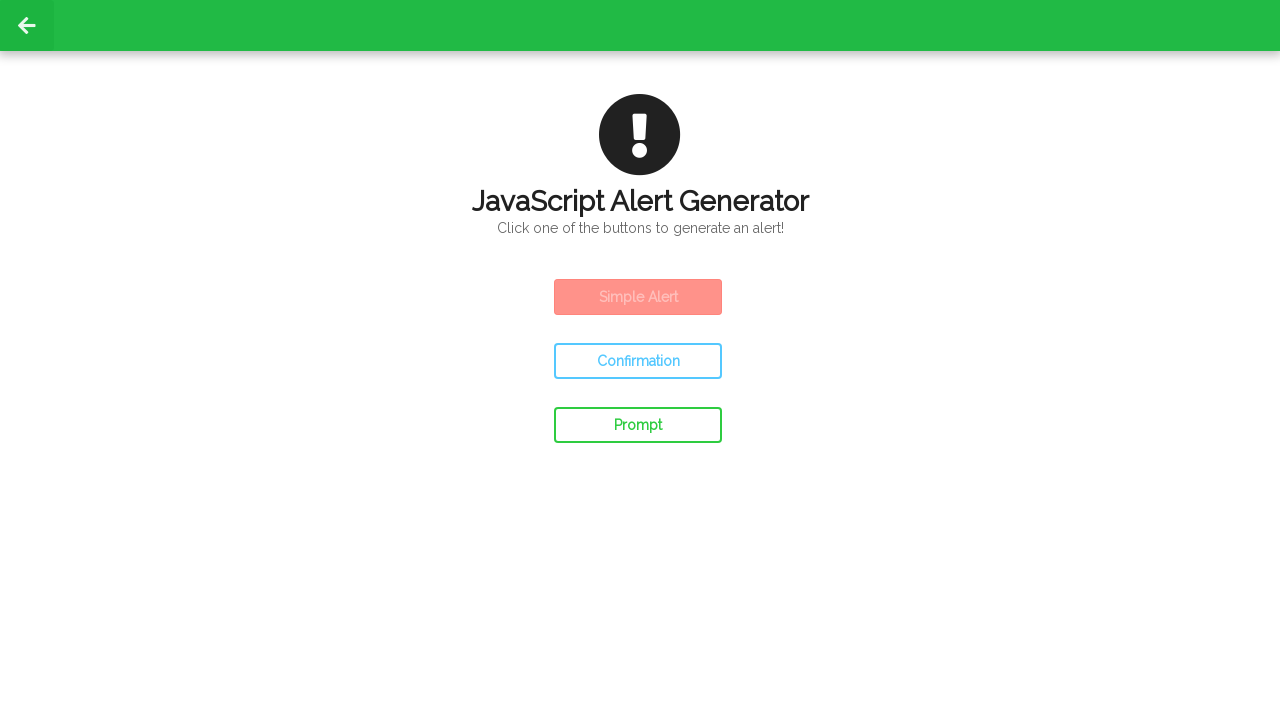

Set up dialog handler to accept alerts
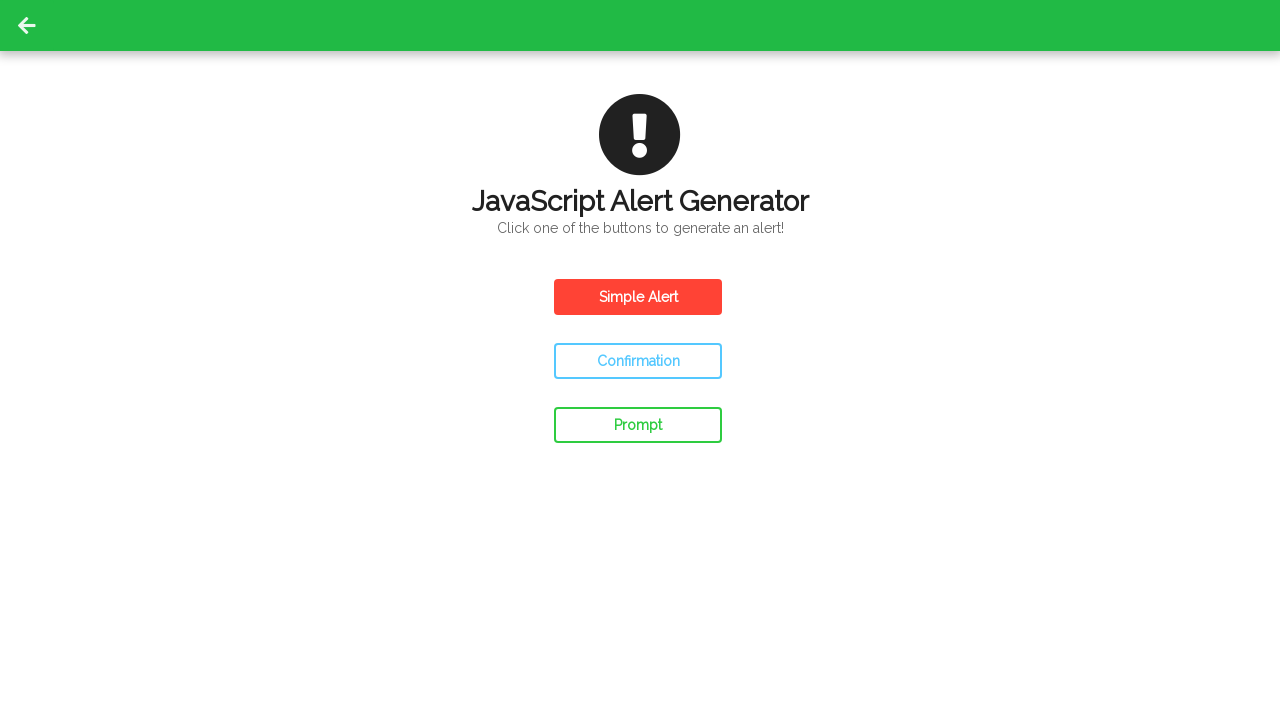

Clicked simple button again and accepted the alert at (638, 297) on #simple
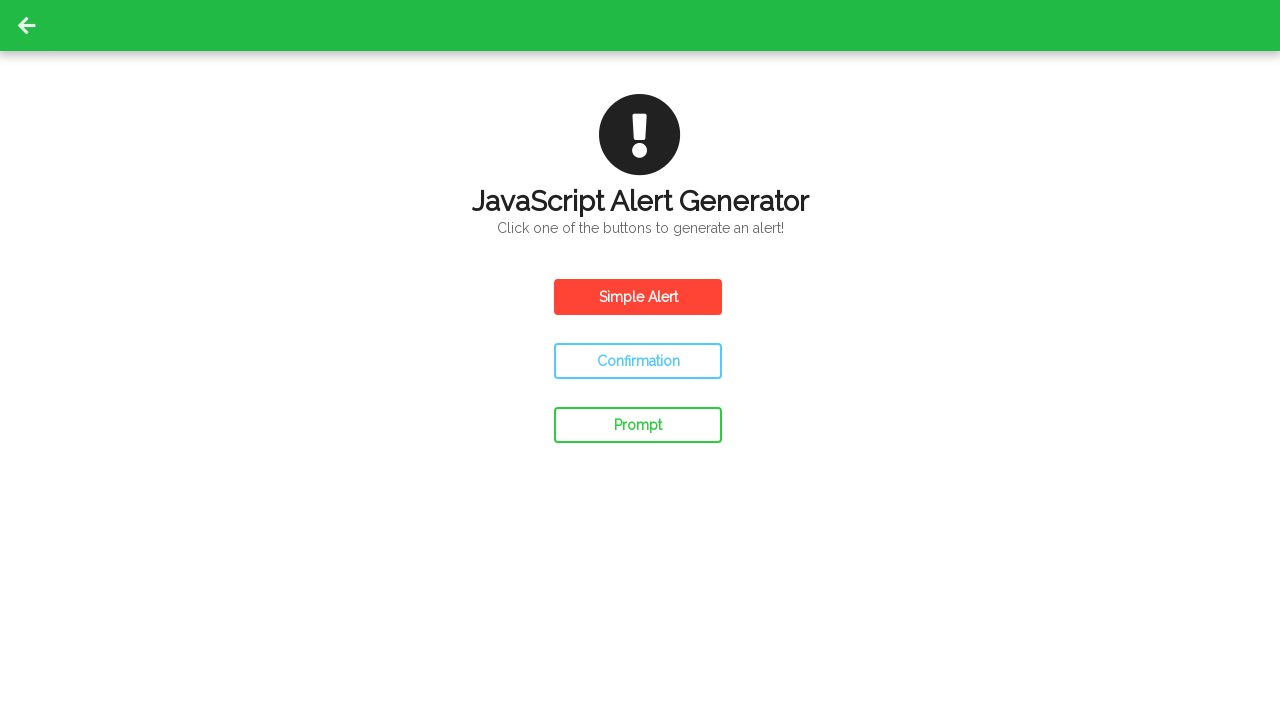

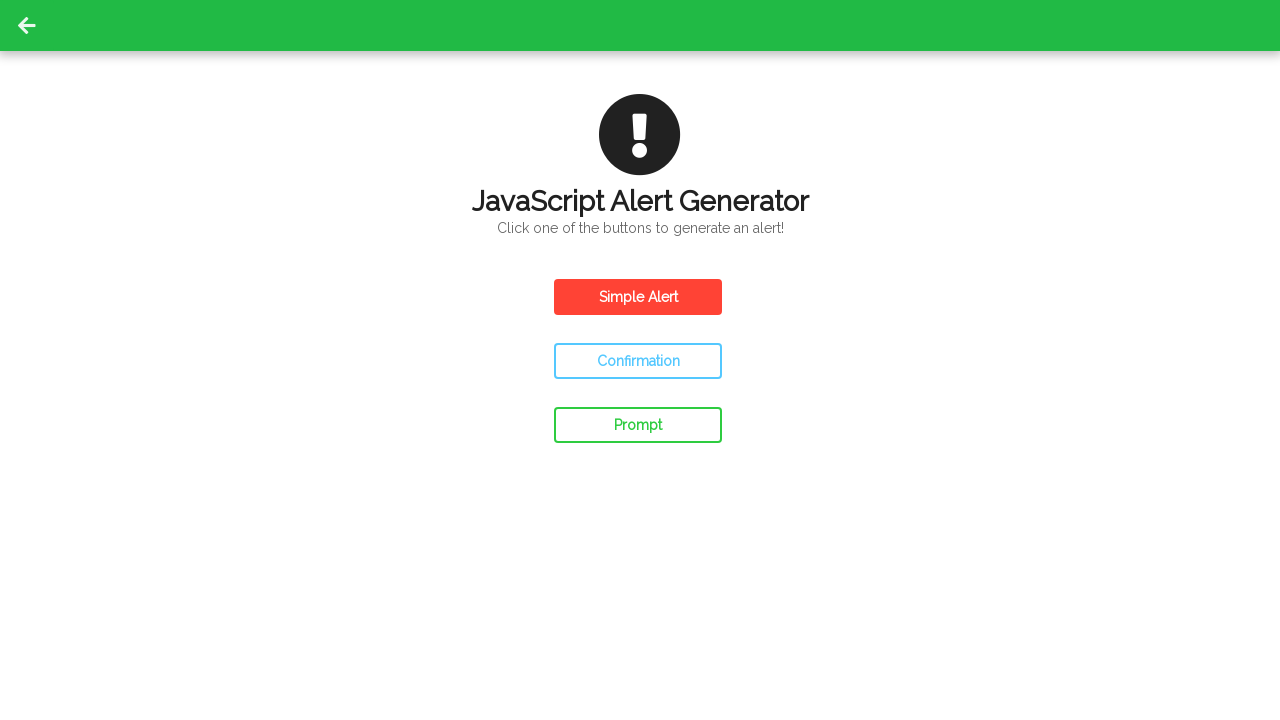